Tests accessibility by waiting for images to load and capturing an accessibility snapshot of the page

Starting URL: https://platzi.com

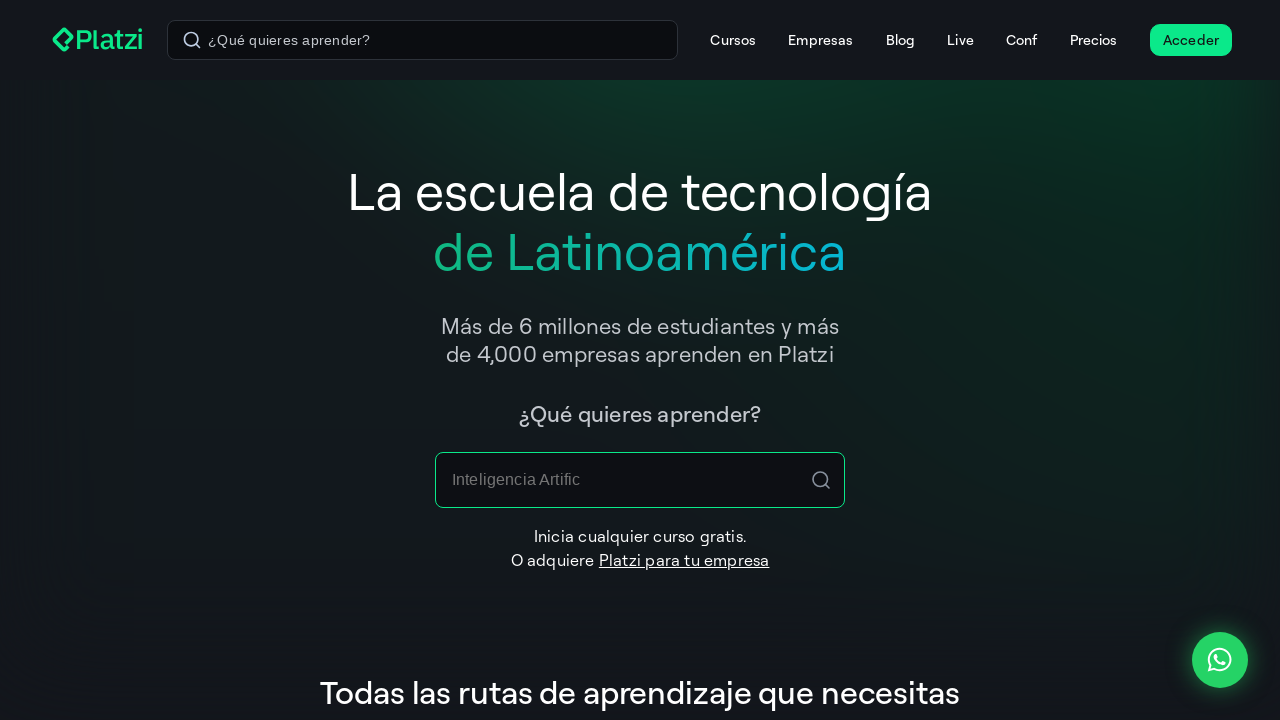

Waited for images to load on the page
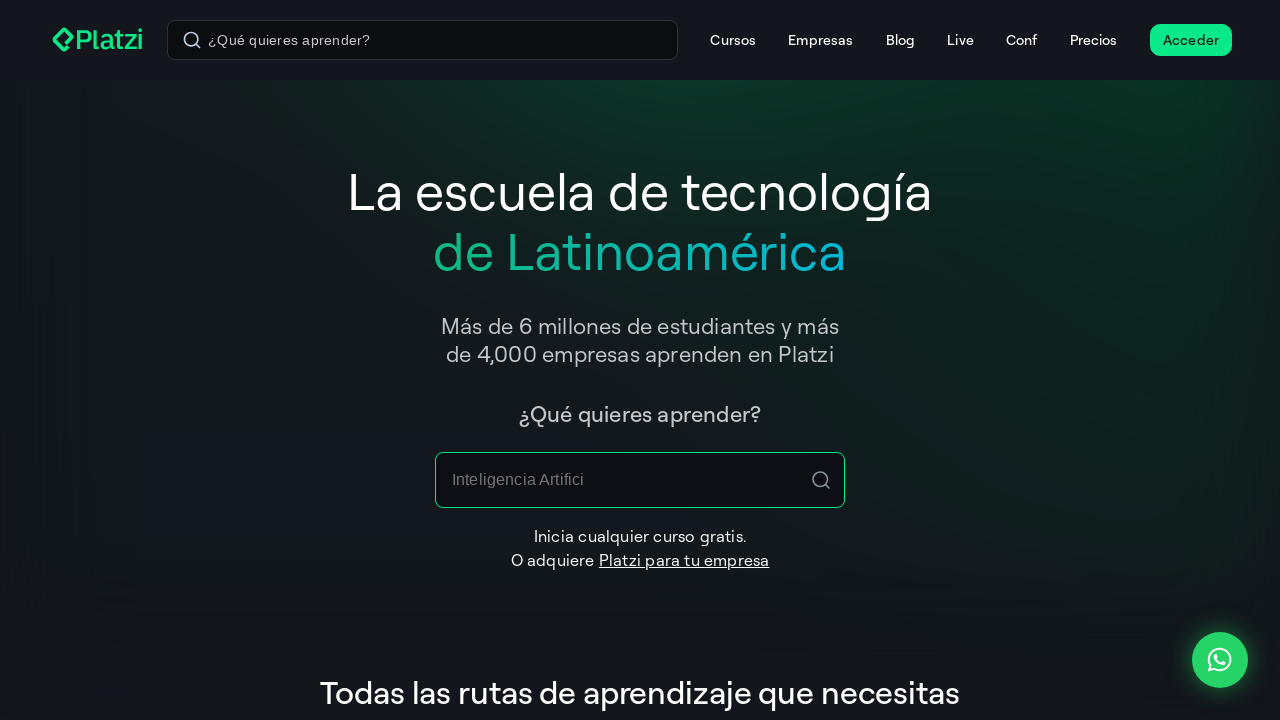

Captured accessibility snapshot of the page
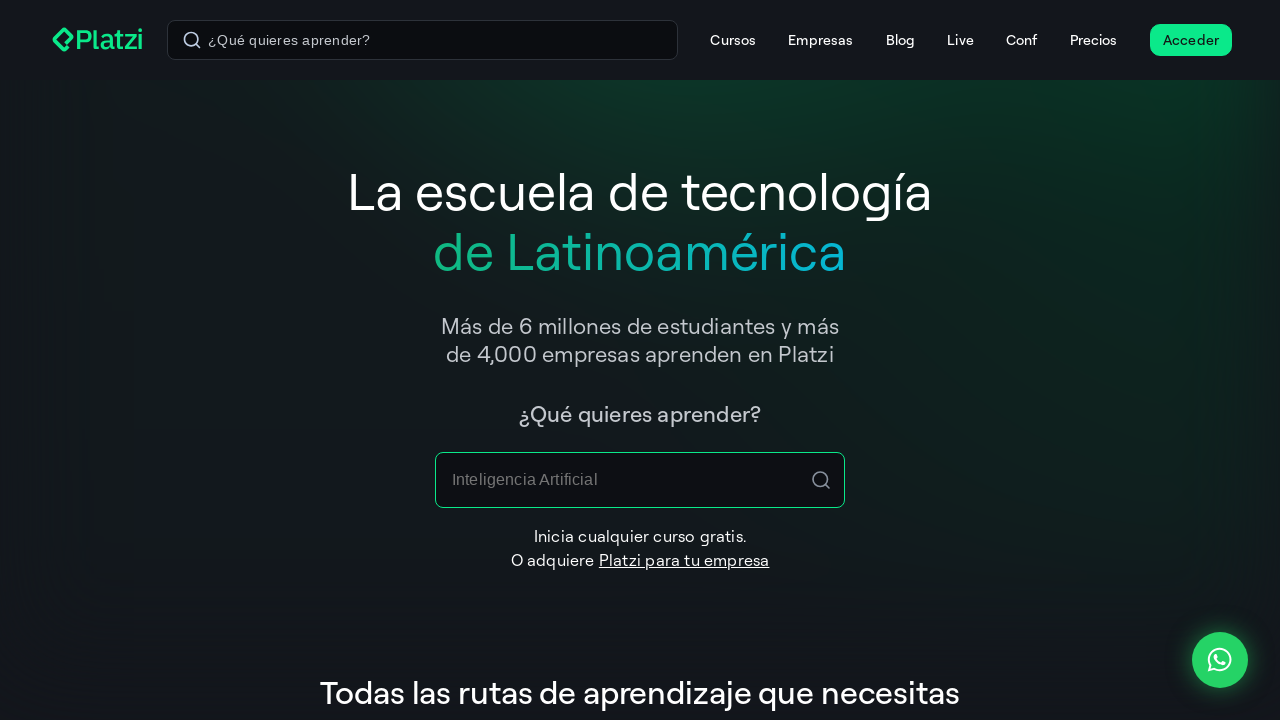

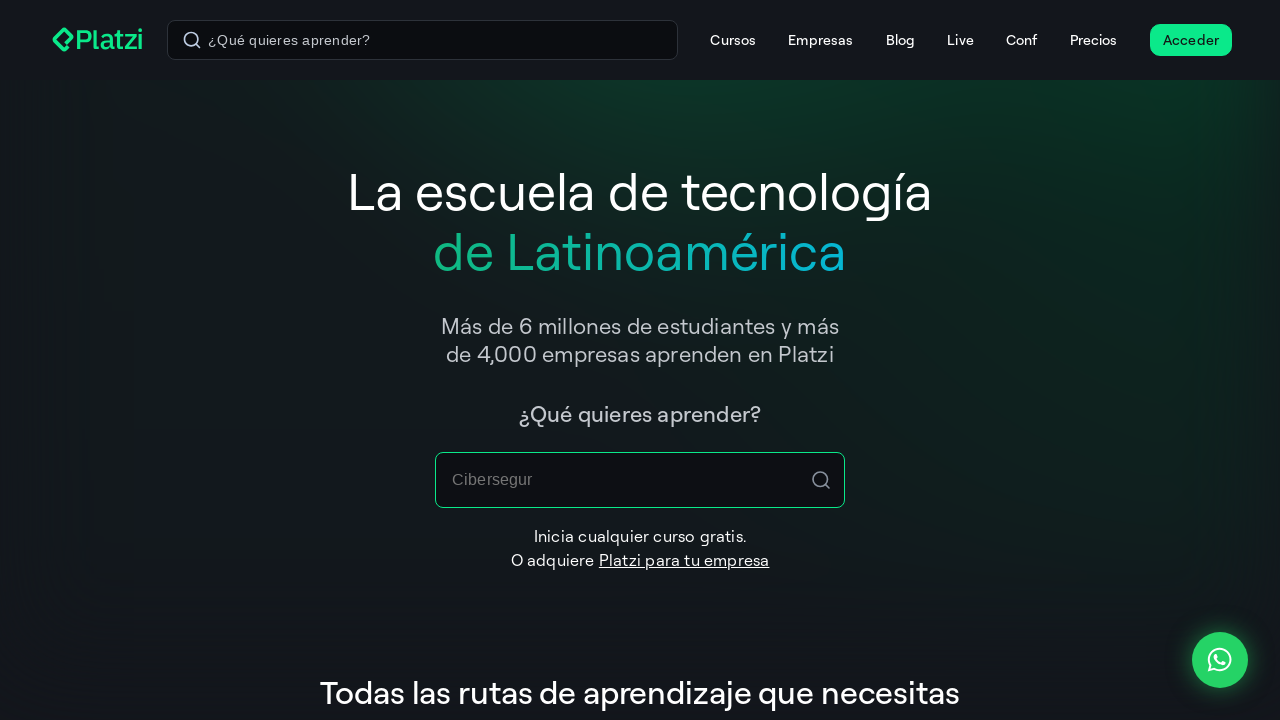